Tests JavaScript alert handling by clicking a button that triggers an alert and accepting the alert dialog

Starting URL: https://the-internet.herokuapp.com/javascript_alerts

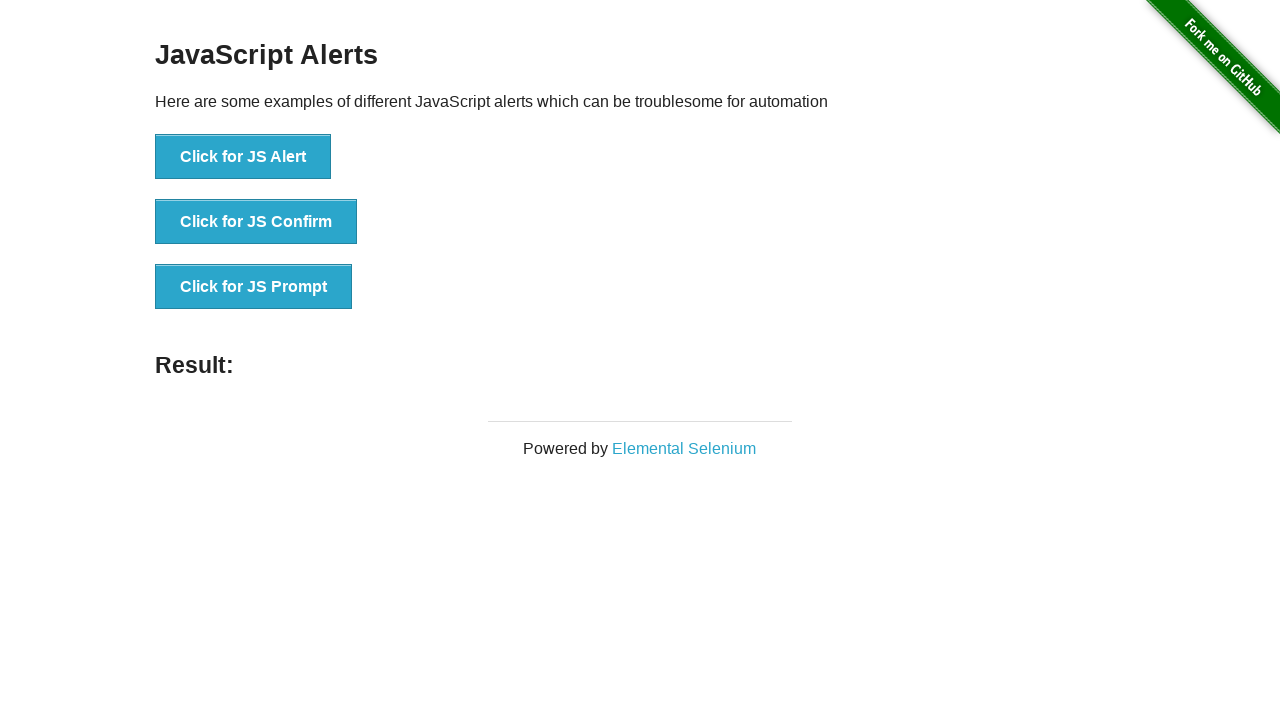

Clicked button to trigger JavaScript alert at (243, 157) on xpath=//button[text()='Click for JS Alert']
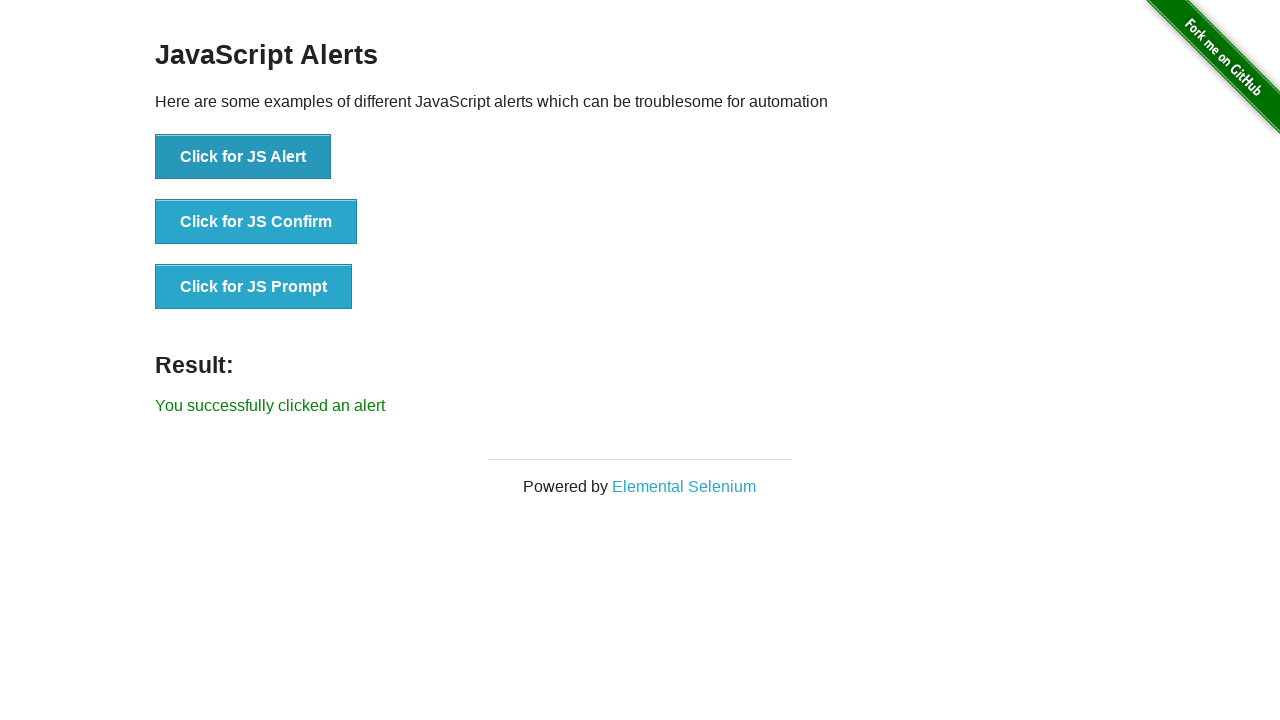

Set up dialog handler to accept alert
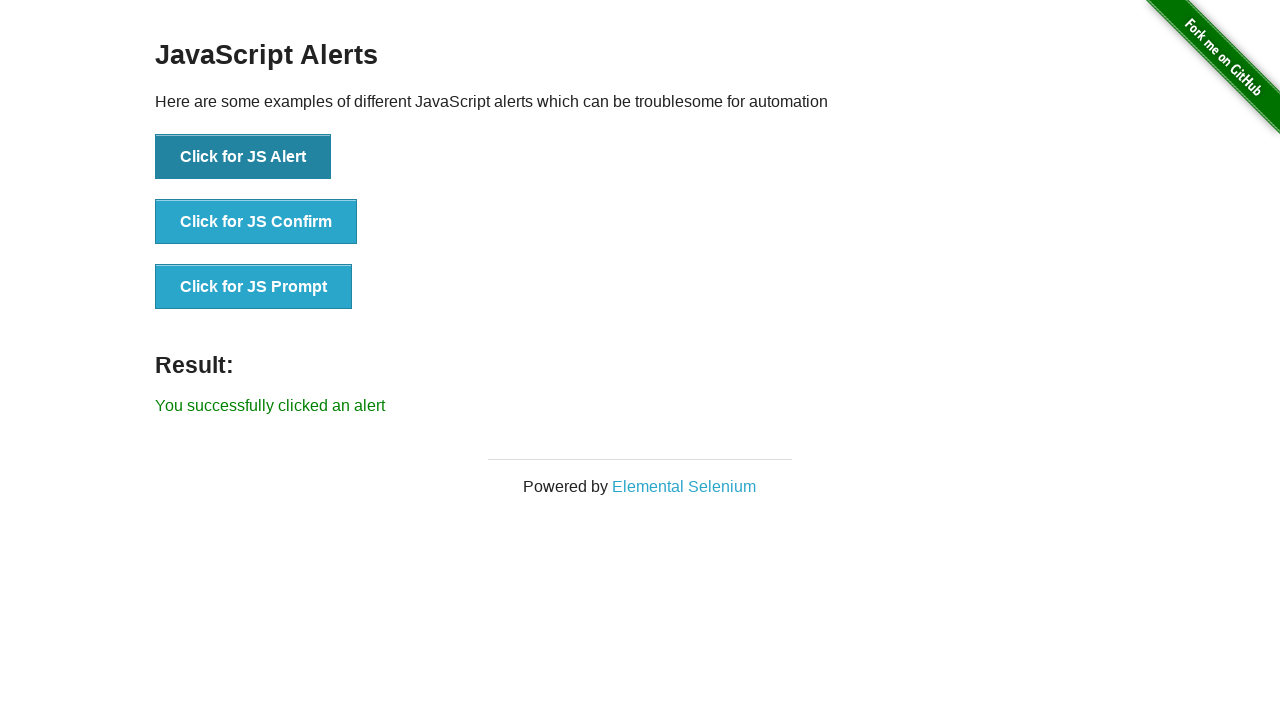

Alert was accepted and result message displayed
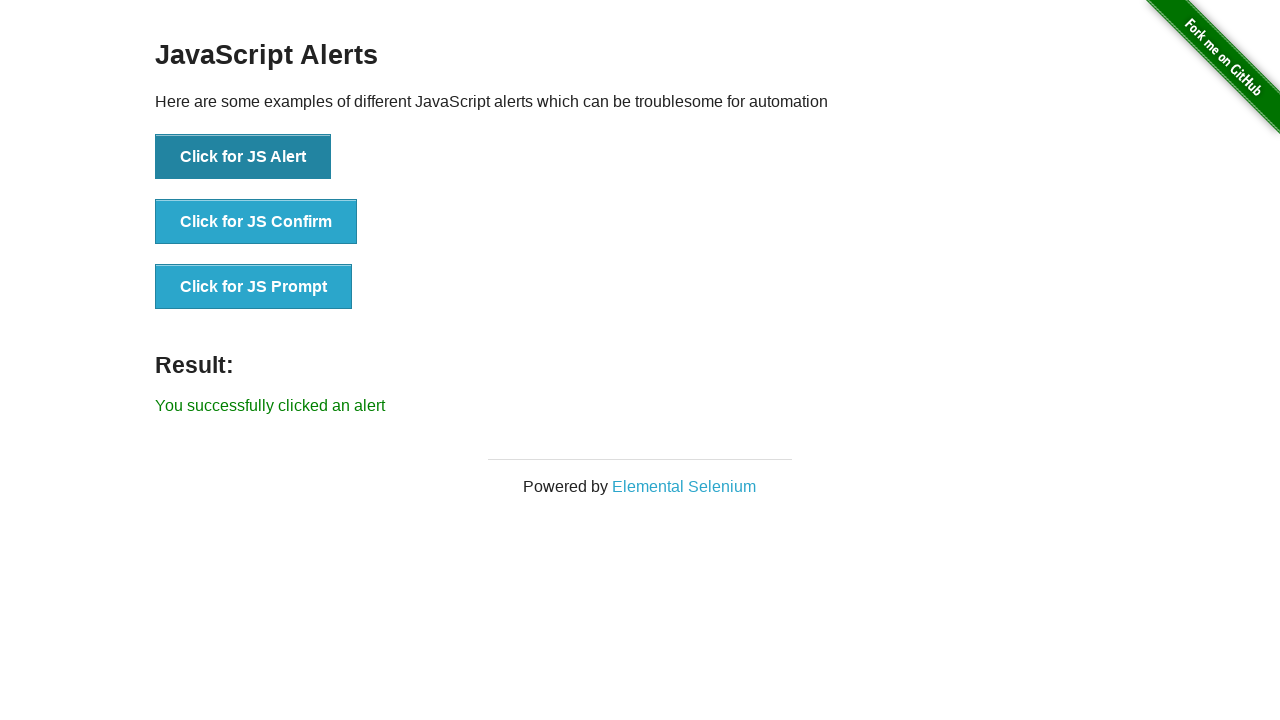

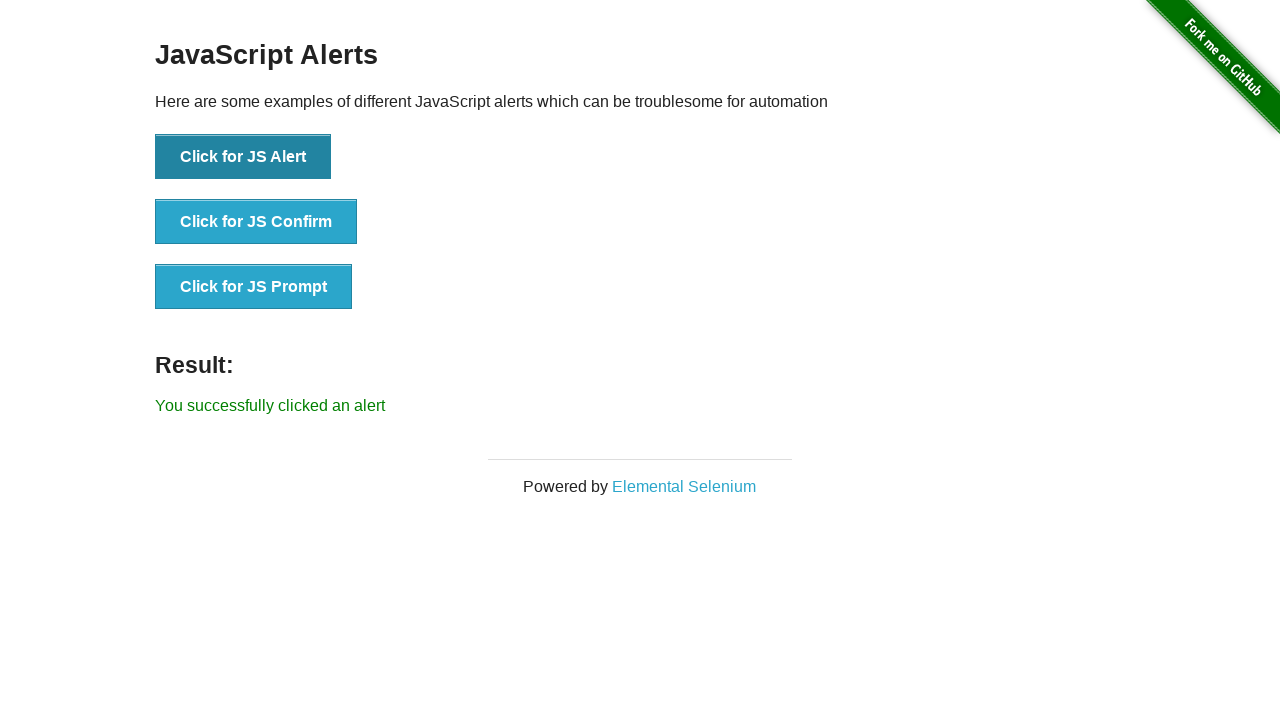